Navigates to the Netology educational platform homepage and clicks on the "Course Catalog" link to browse available courses.

Starting URL: https://netology.ru

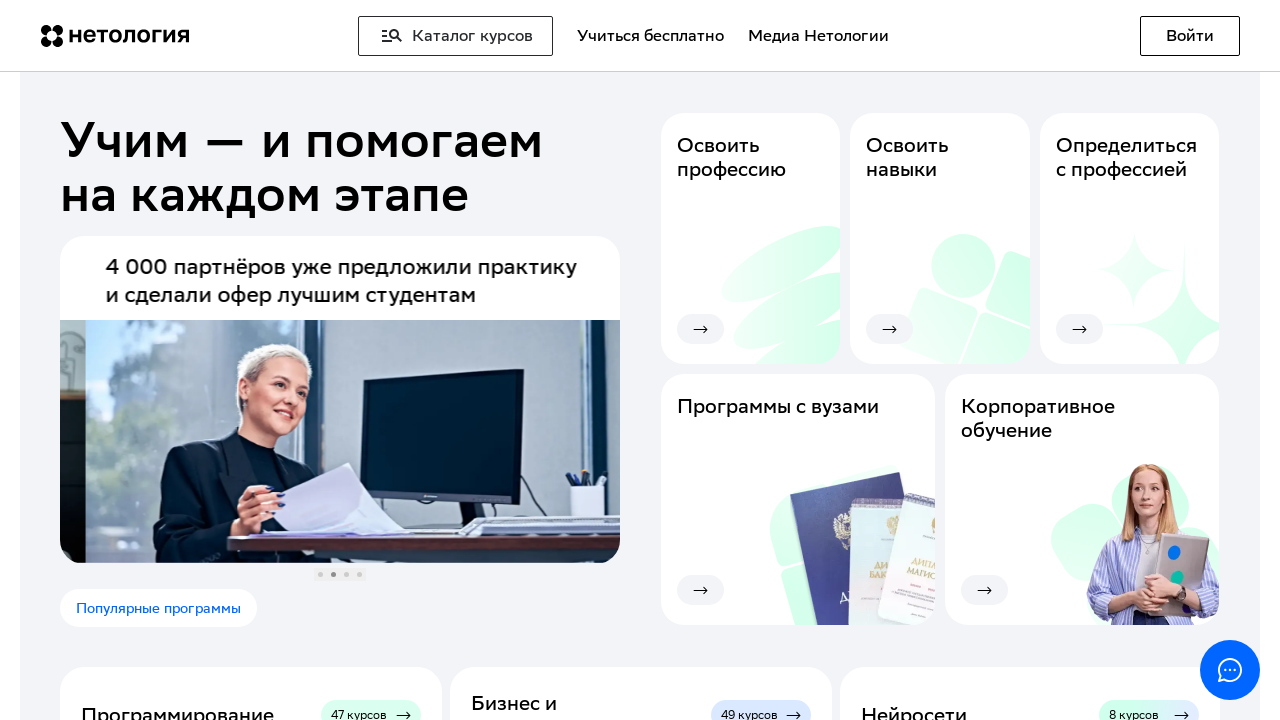

Navigated to Netology homepage
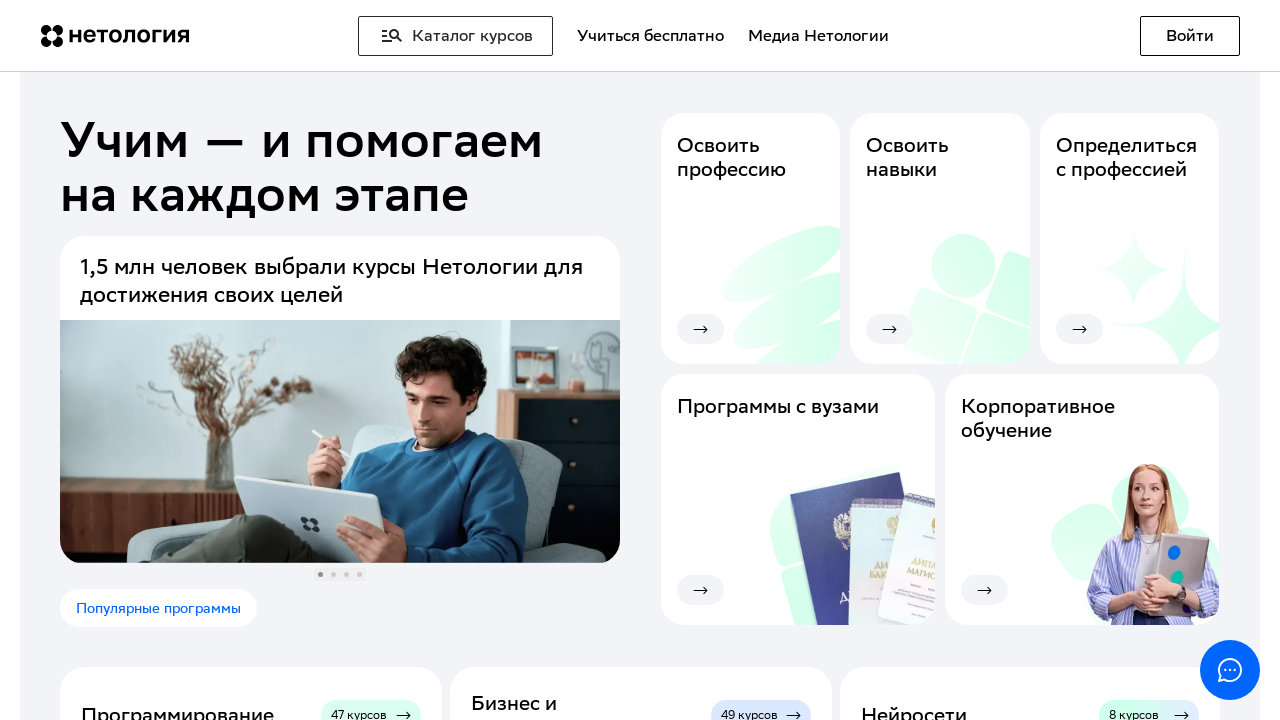

Clicked on 'Course Catalog' link at (456, 36) on text=Каталог курсов
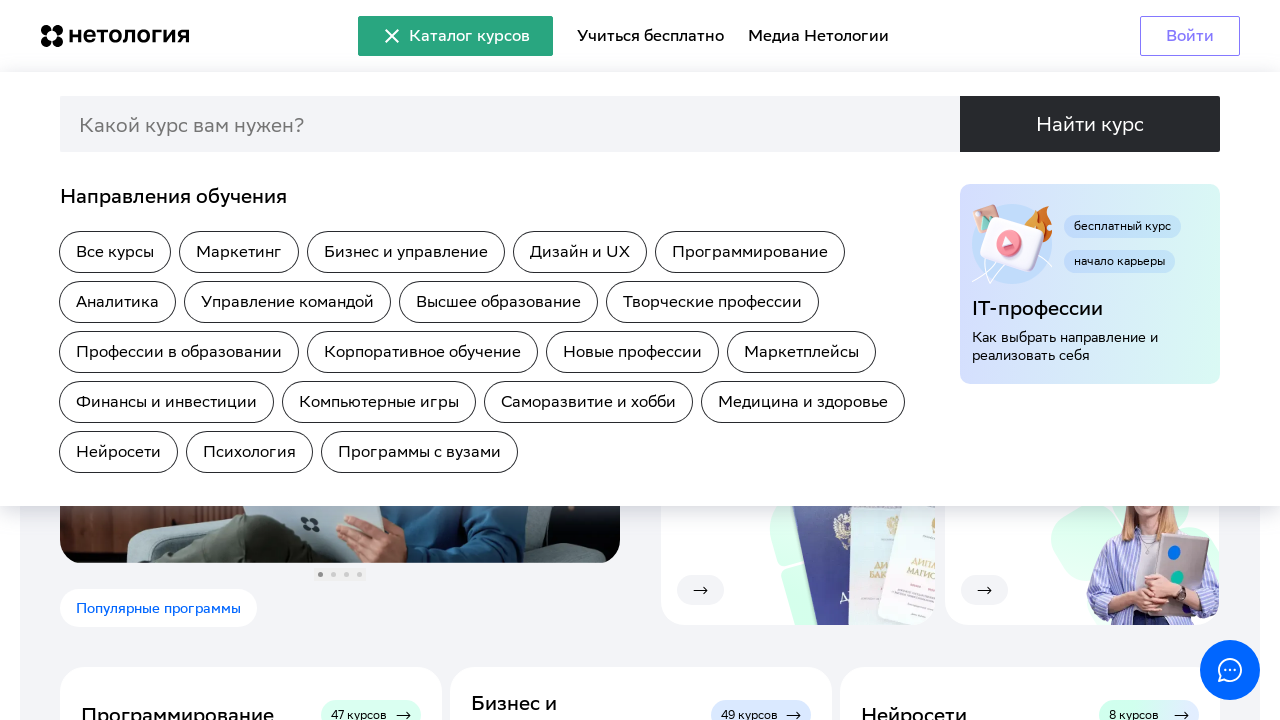

Course catalog page loaded successfully
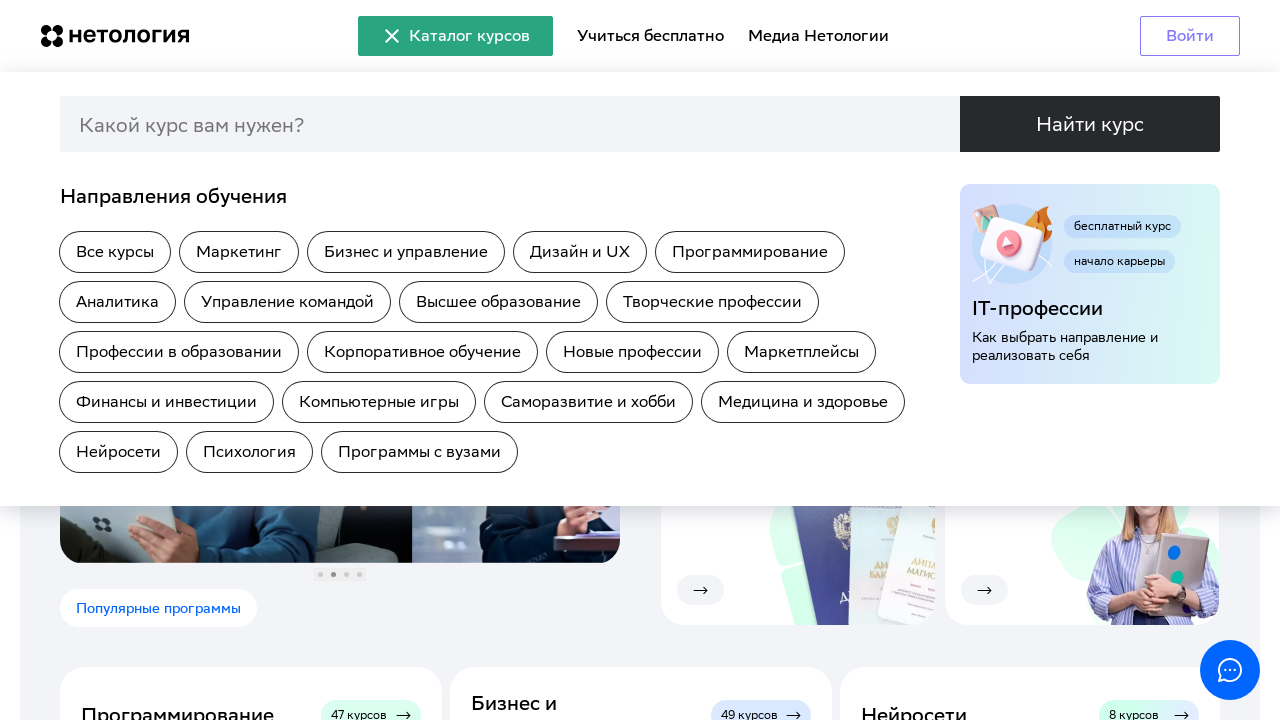

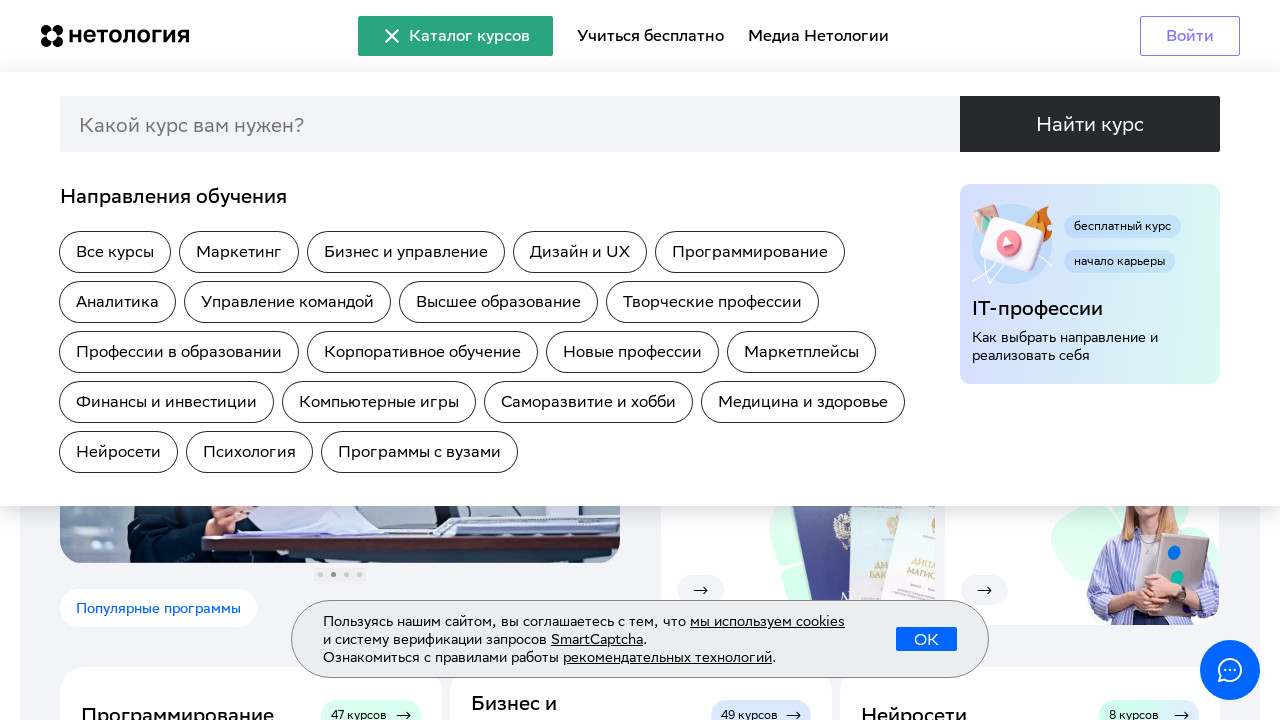